Tests alert functionality by clicking on an alert button and verifying the alert message

Starting URL: http://automationbykrishna.com/

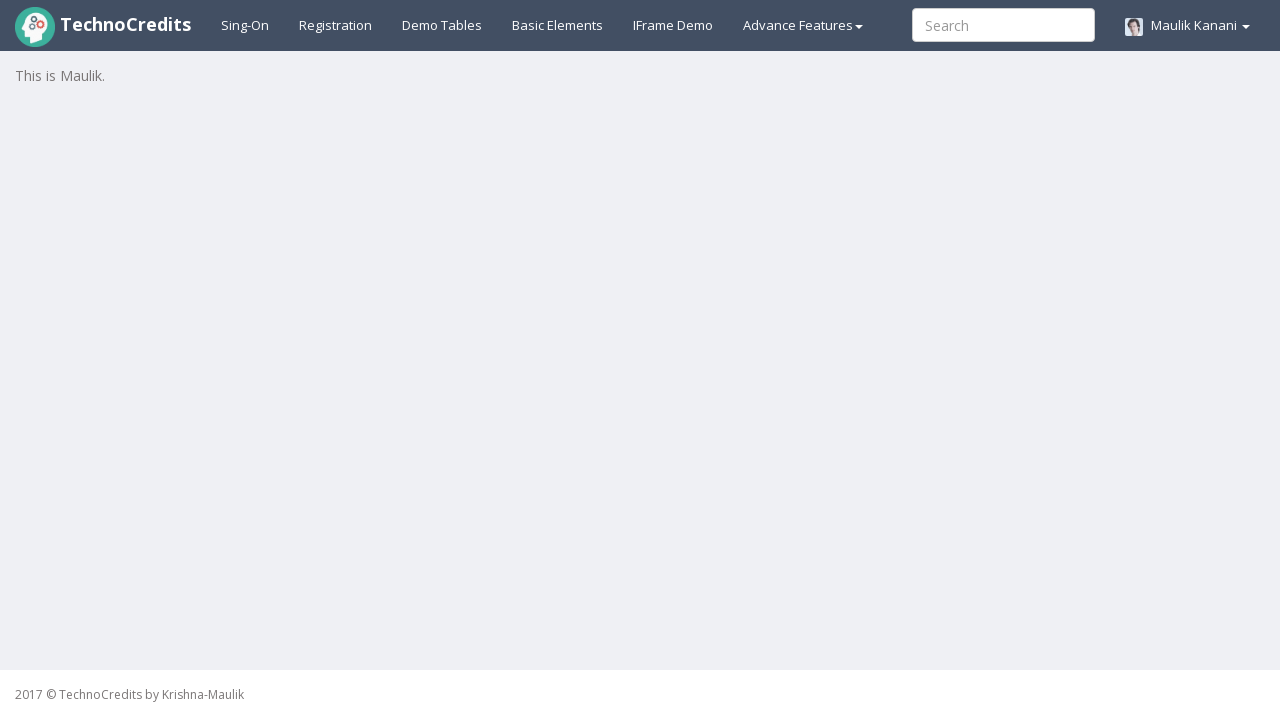

Clicked on Basic Elements tab at (558, 25) on #basicelements
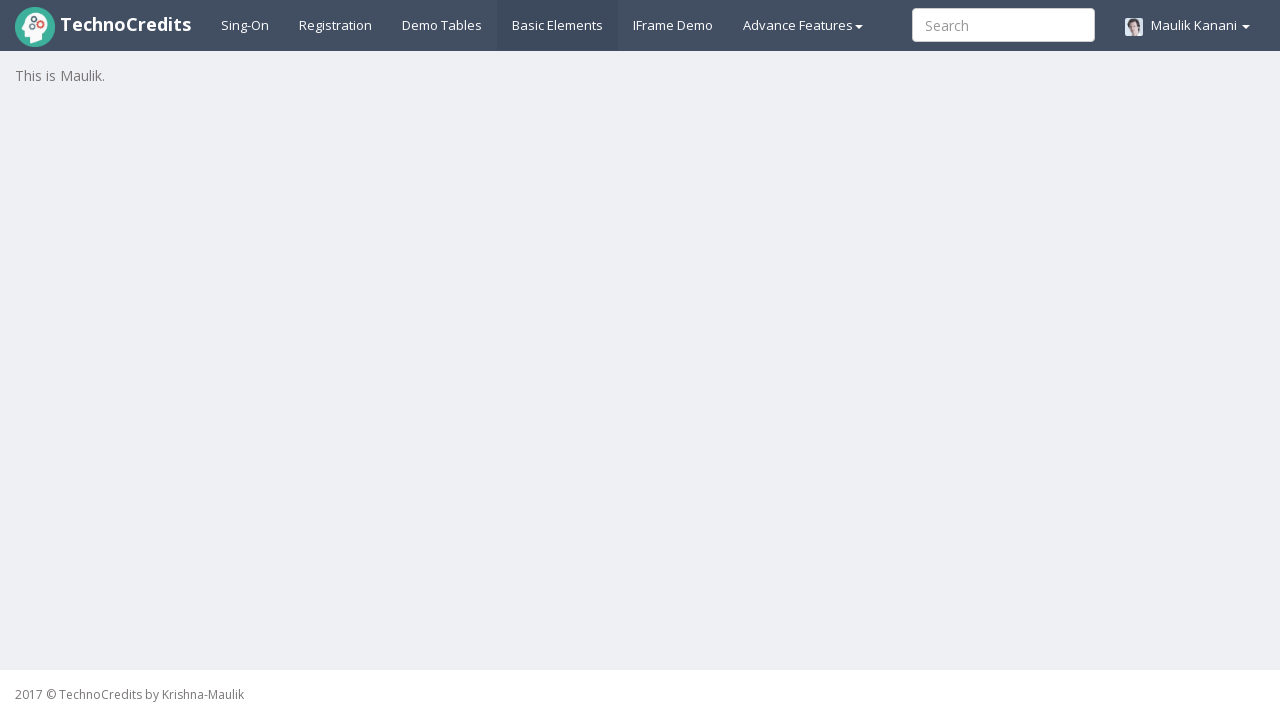

Waited 3 seconds for page to load
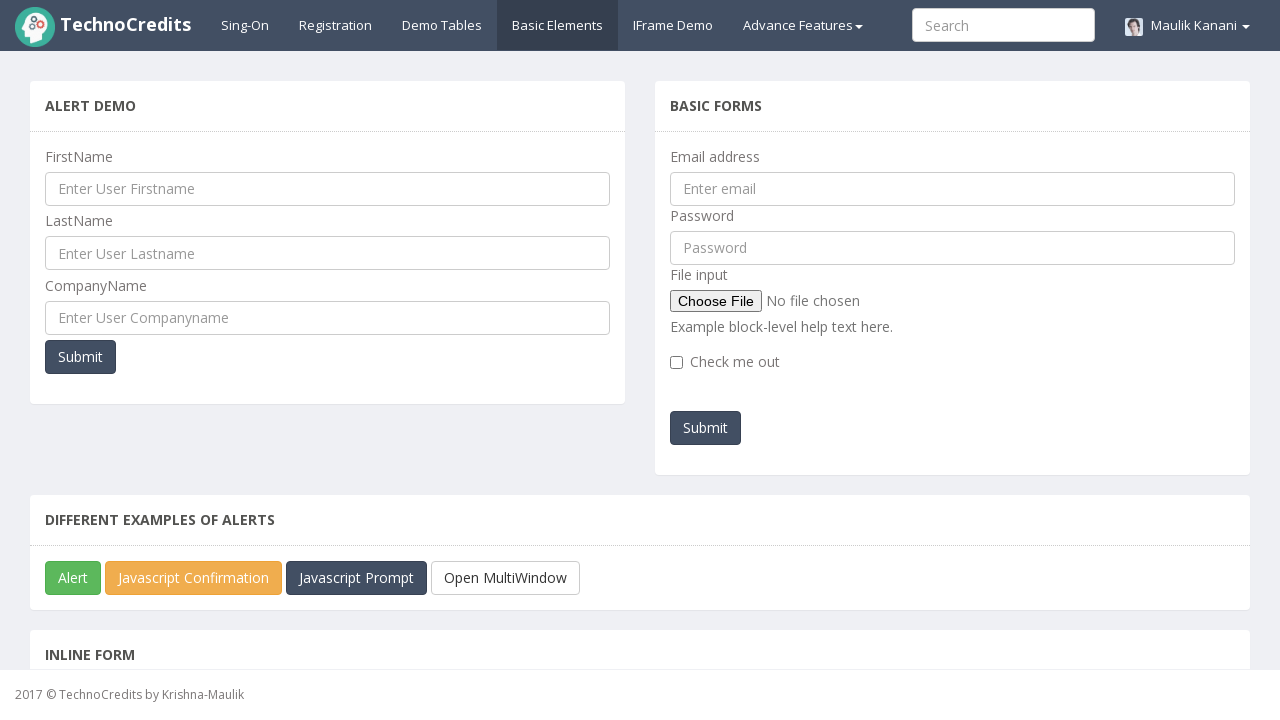

Set up dialog handler to accept alerts
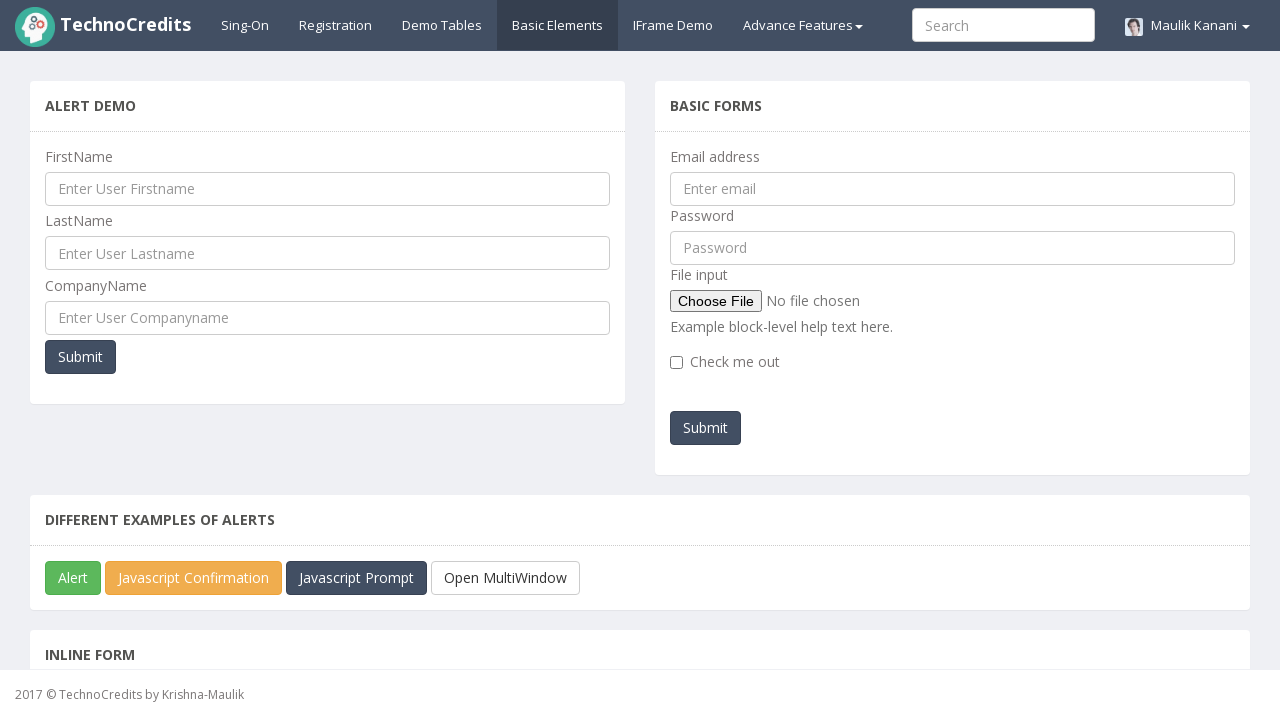

Clicked on alert button to trigger alert at (73, 578) on #javascriptAlert
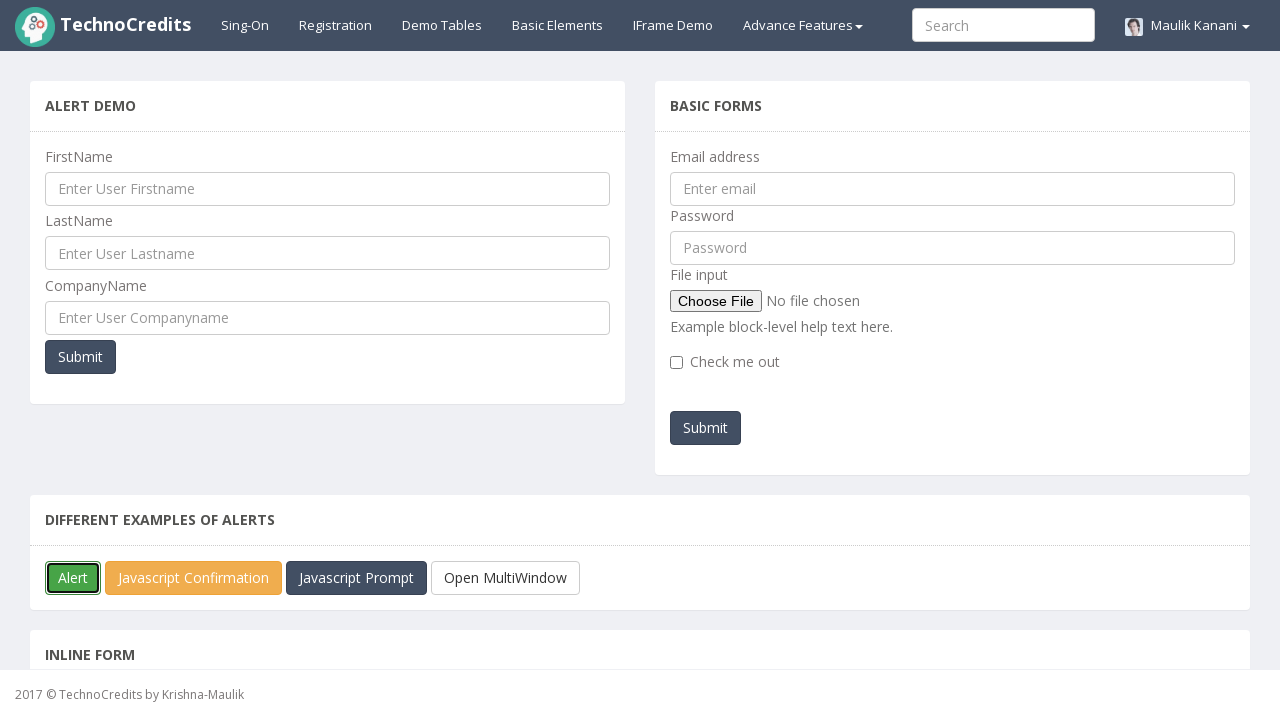

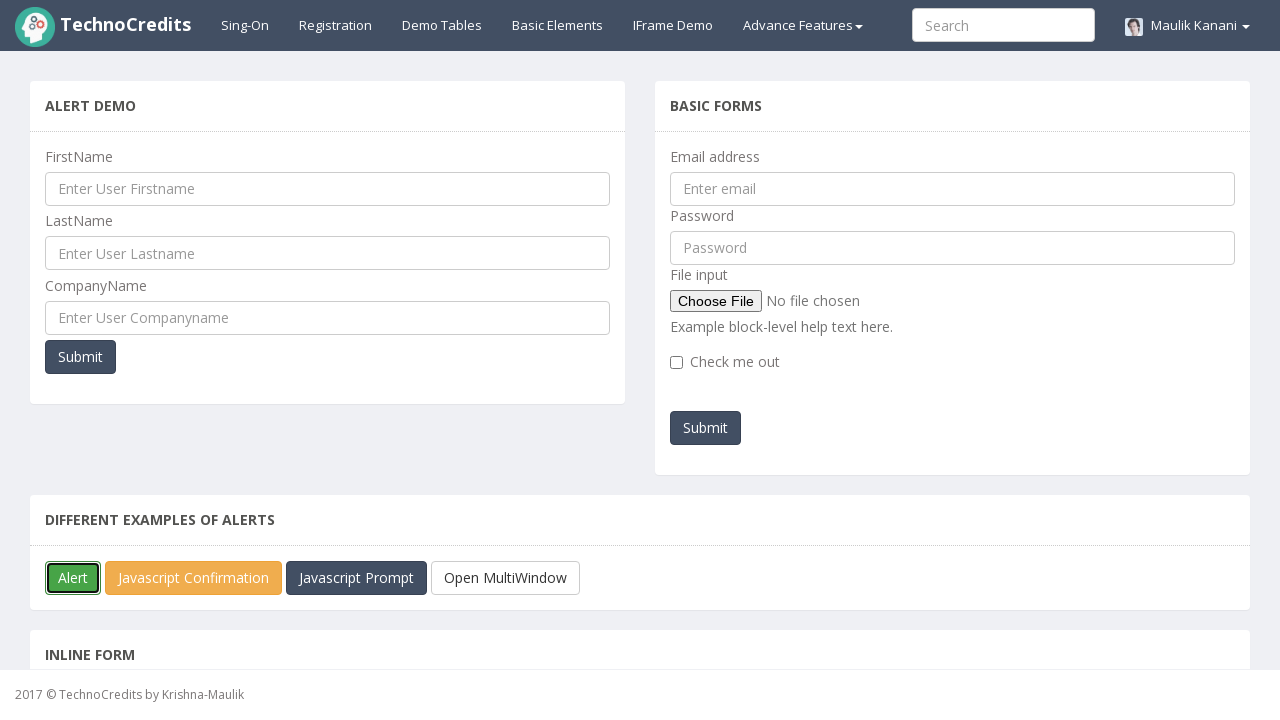